Navigates to the TutorialsNinja demo e-commerce site and maximizes the browser window

Starting URL: https://tutorialsninja.com/demo

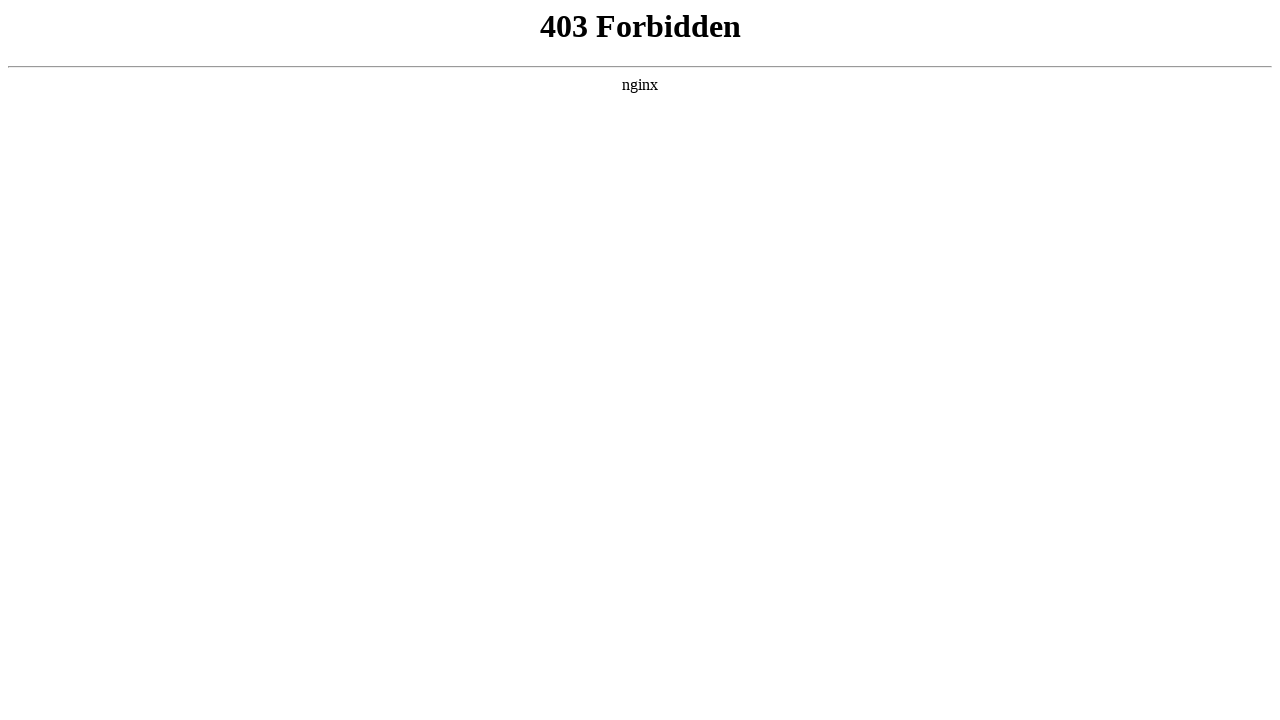

Navigated to TutorialsNinja demo e-commerce site
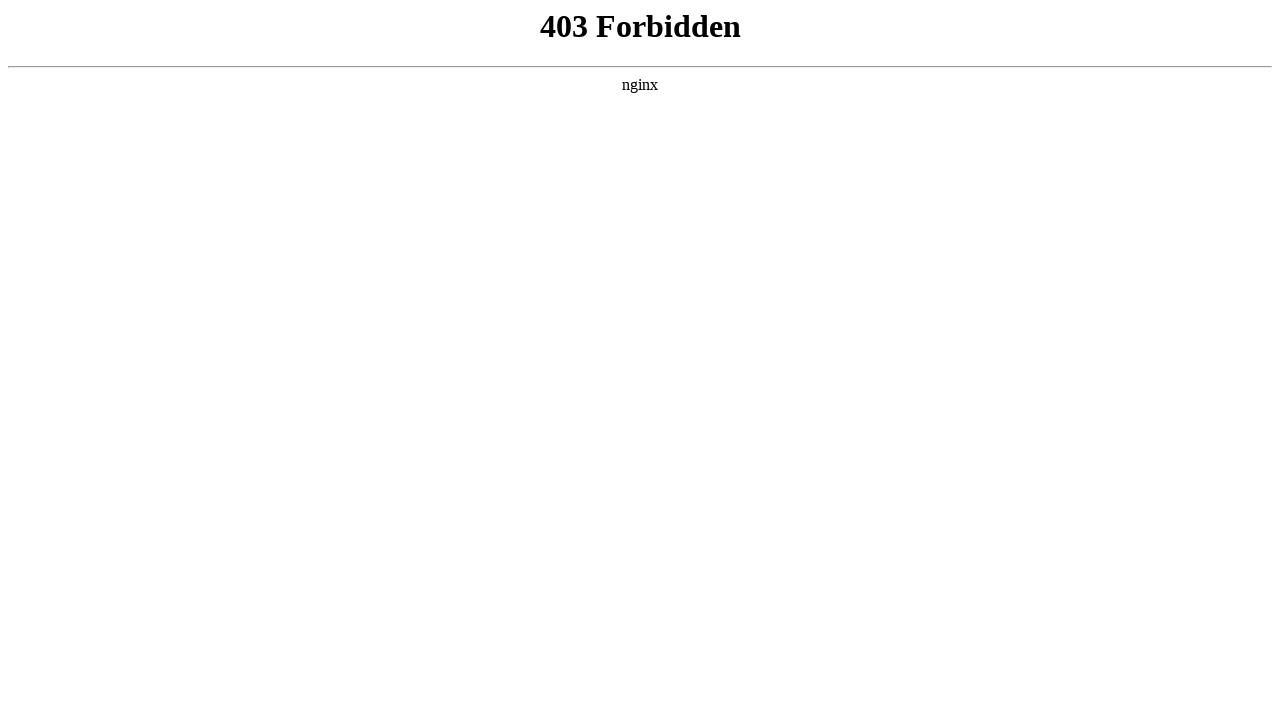

Maximized browser window
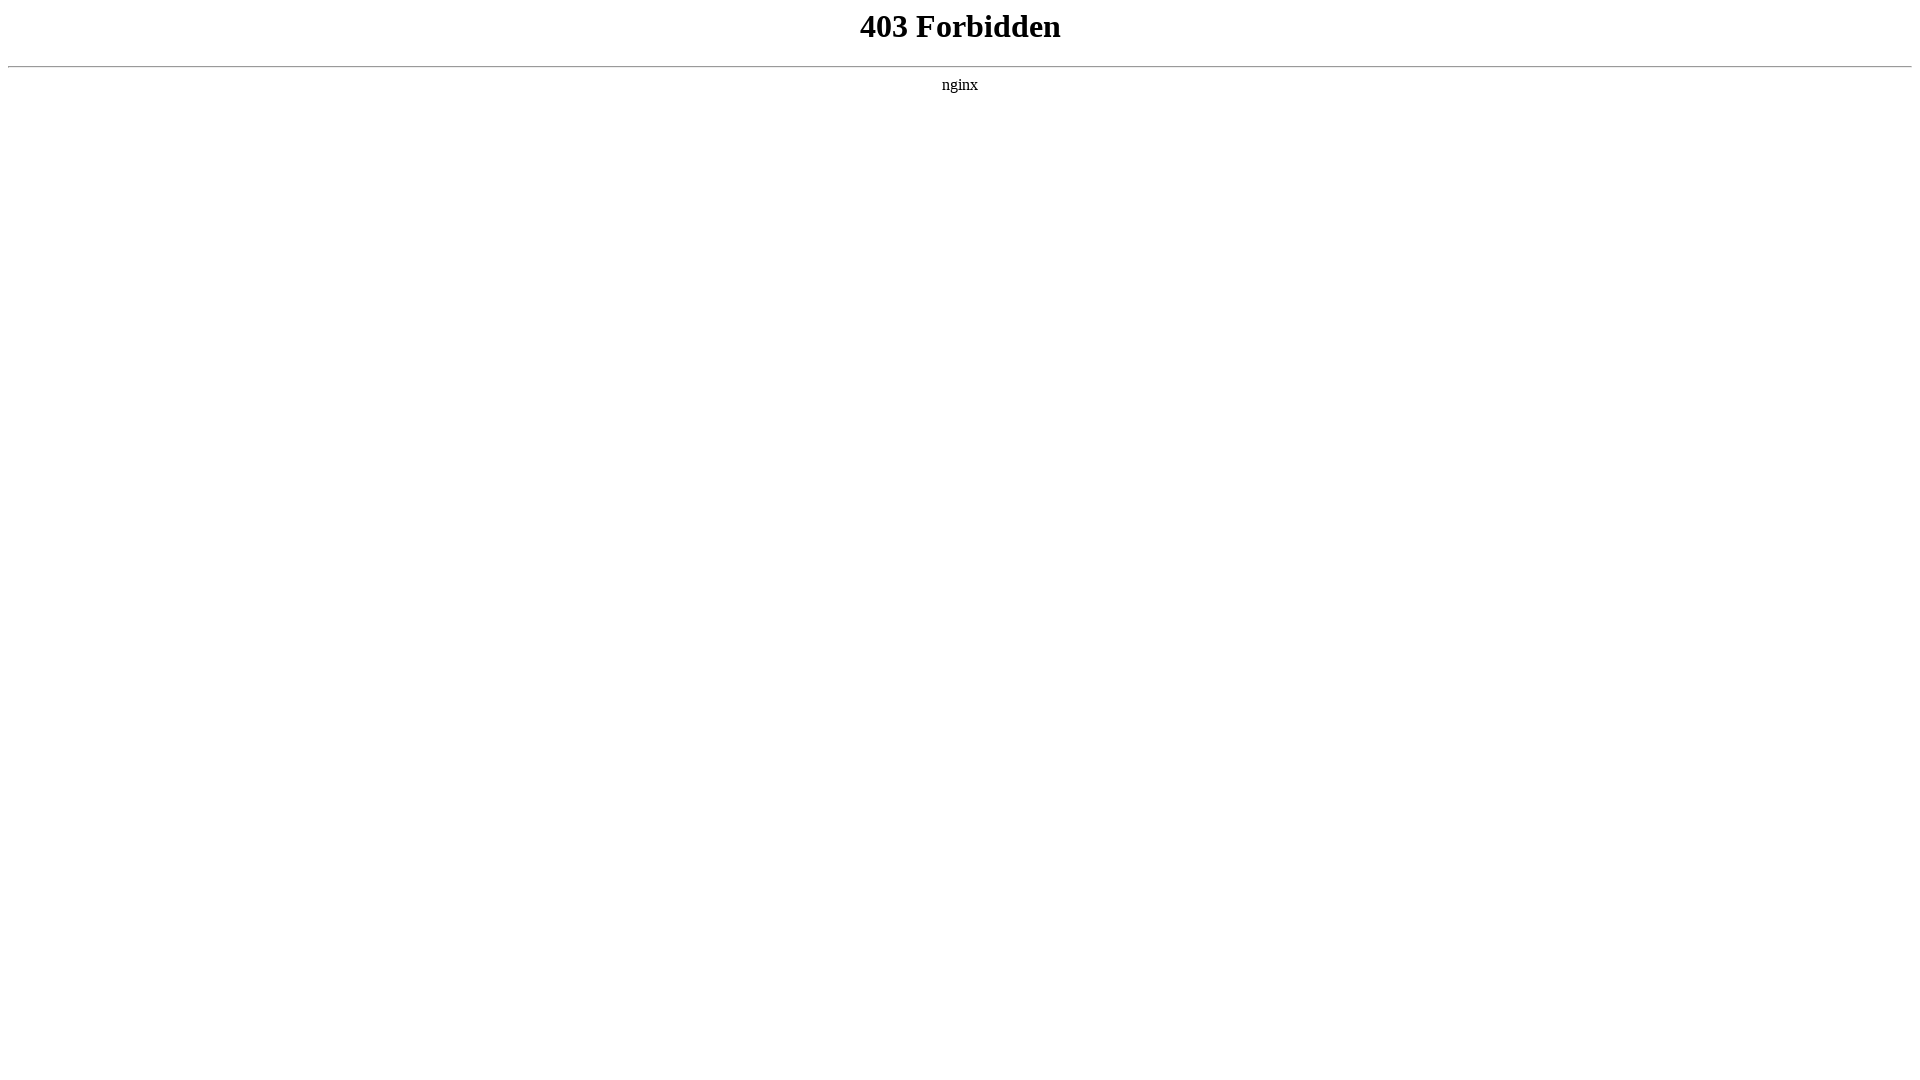

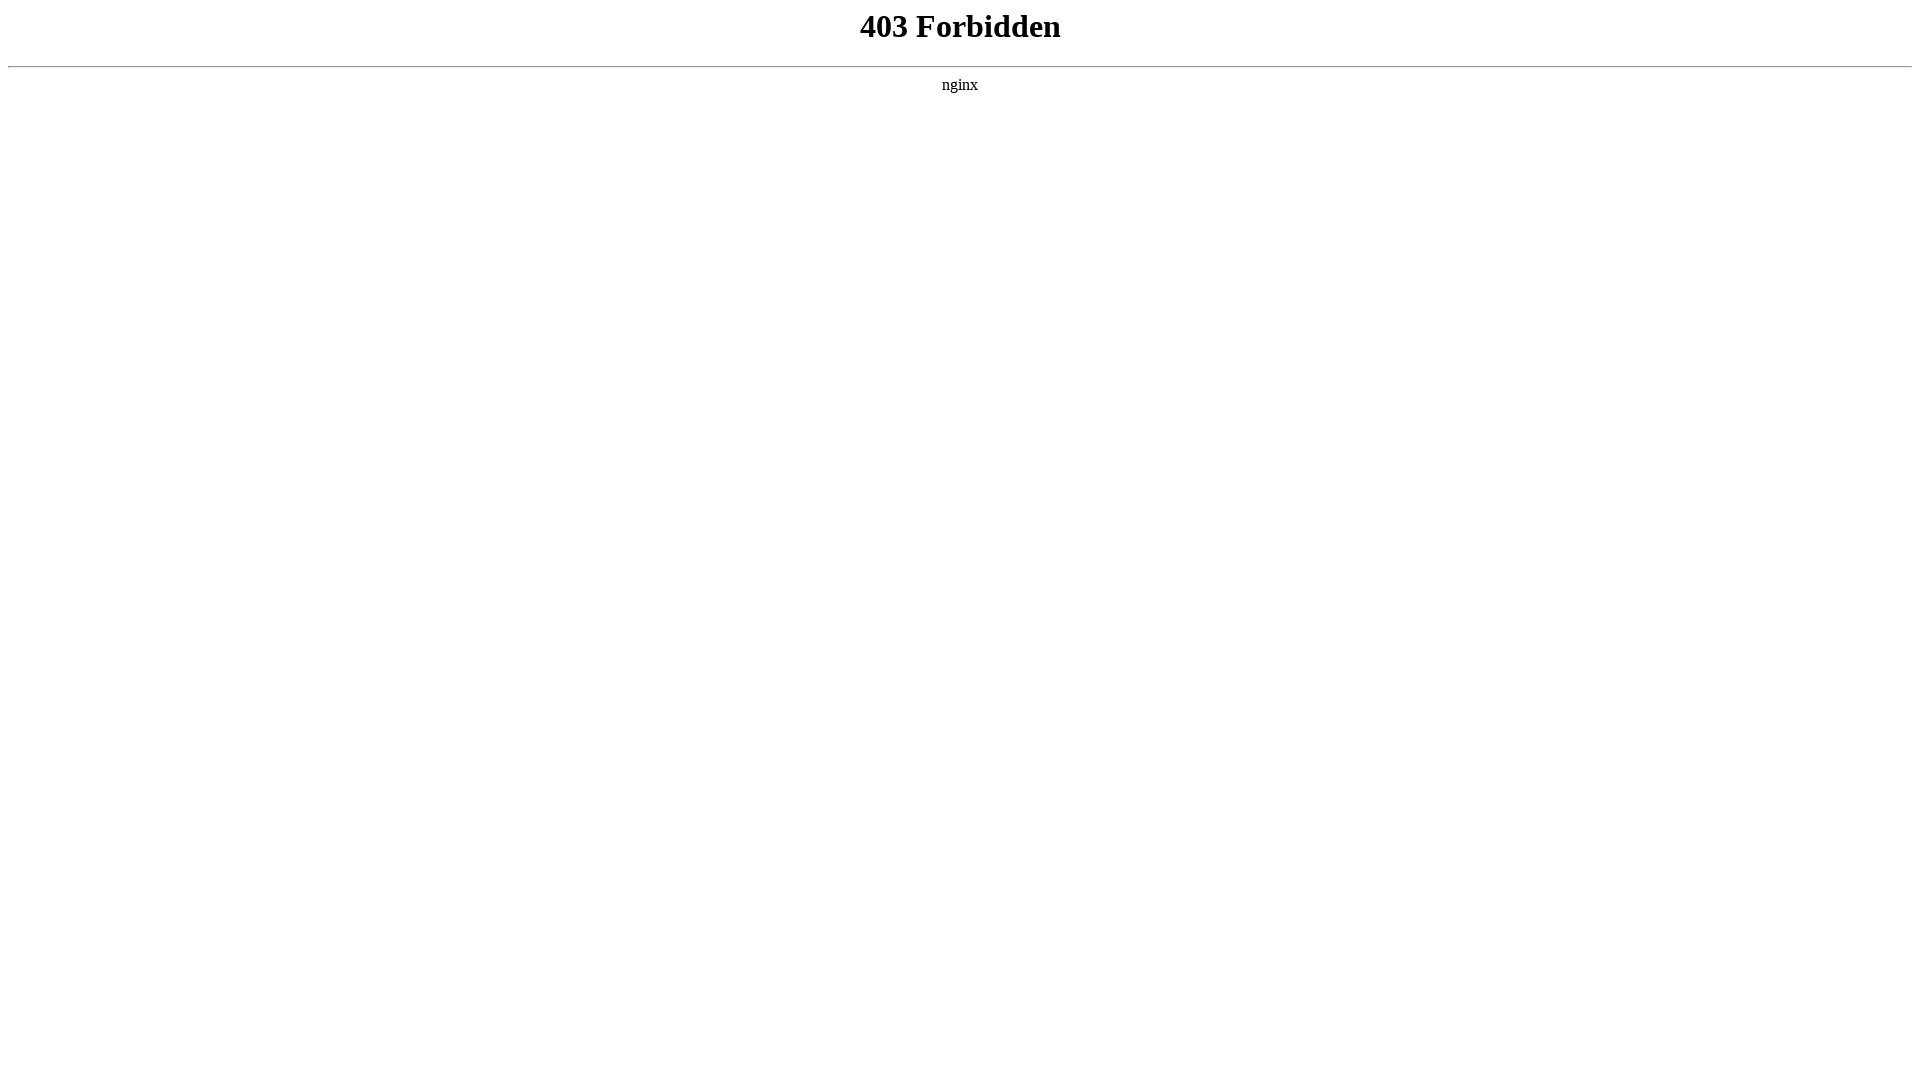